Tests various UI form controls including dropdown selection, radio buttons, and checkboxes on a practice page, verifying their states and attributes

Starting URL: https://rahulshettyacademy.com/loginpagePractise/

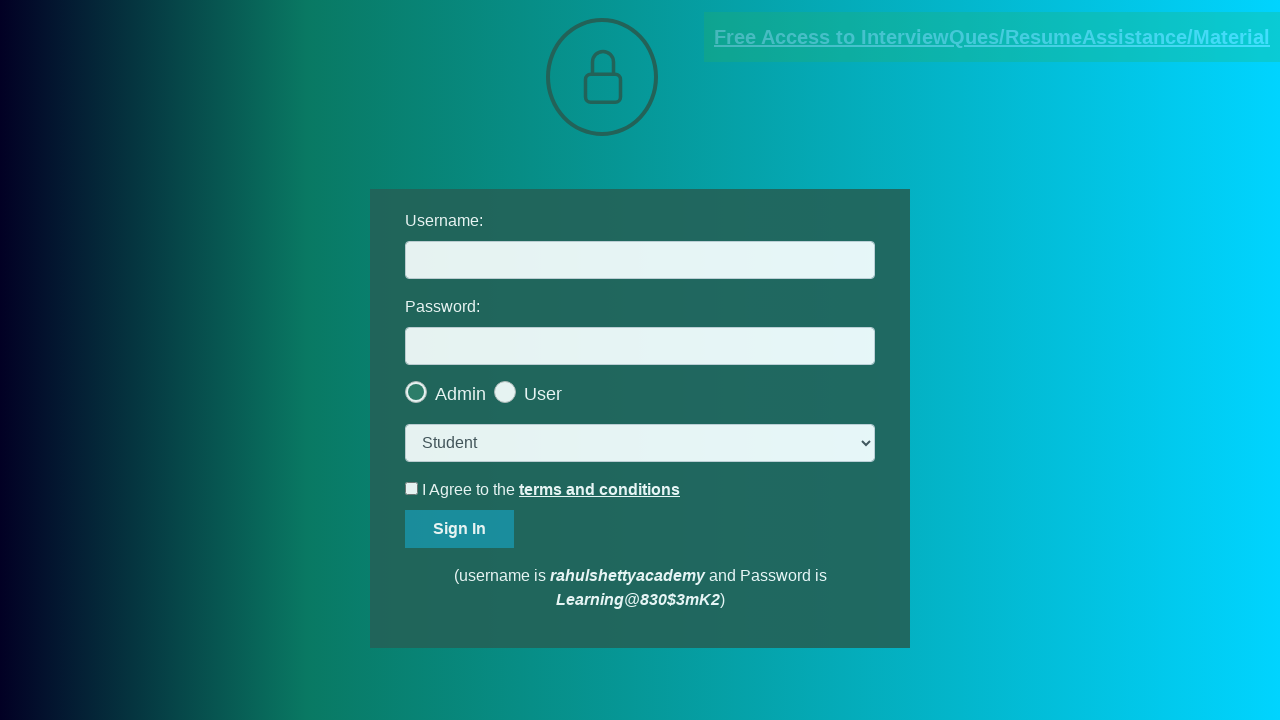

Selected 'consult' option from dropdown on select.form-control
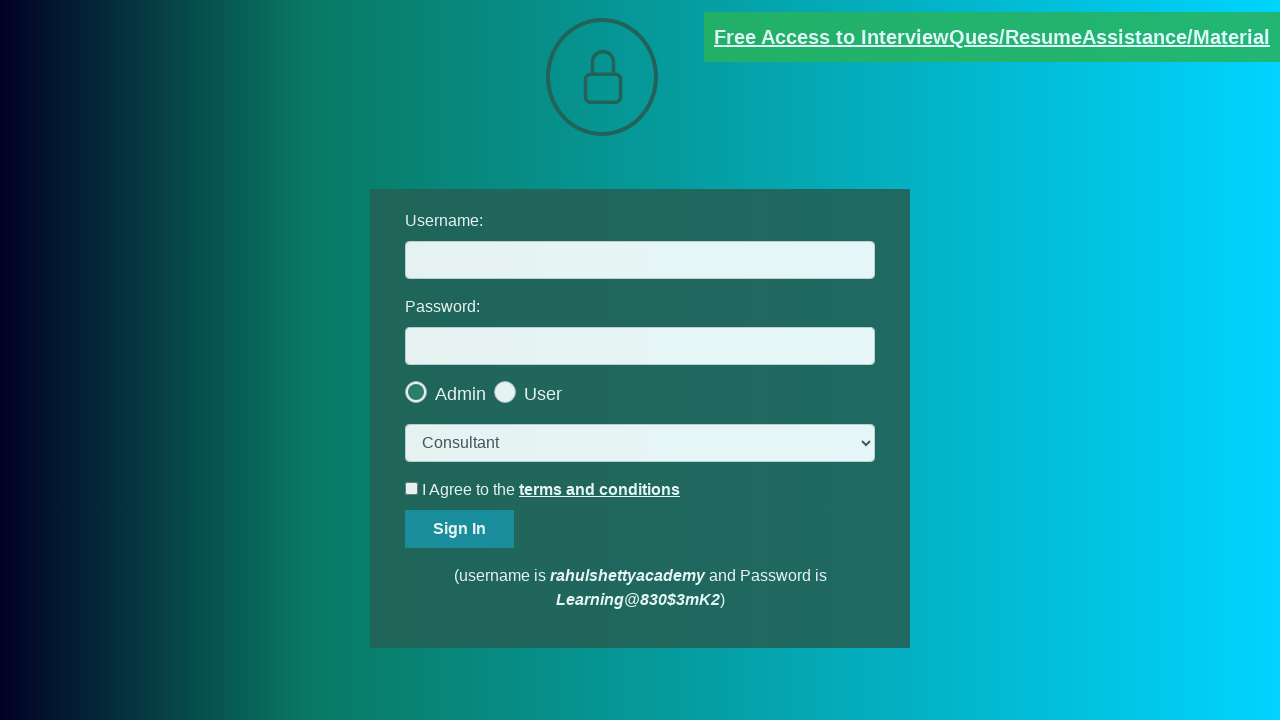

Clicked last radio button option at (543, 394) on .radiotextsty >> nth=-1
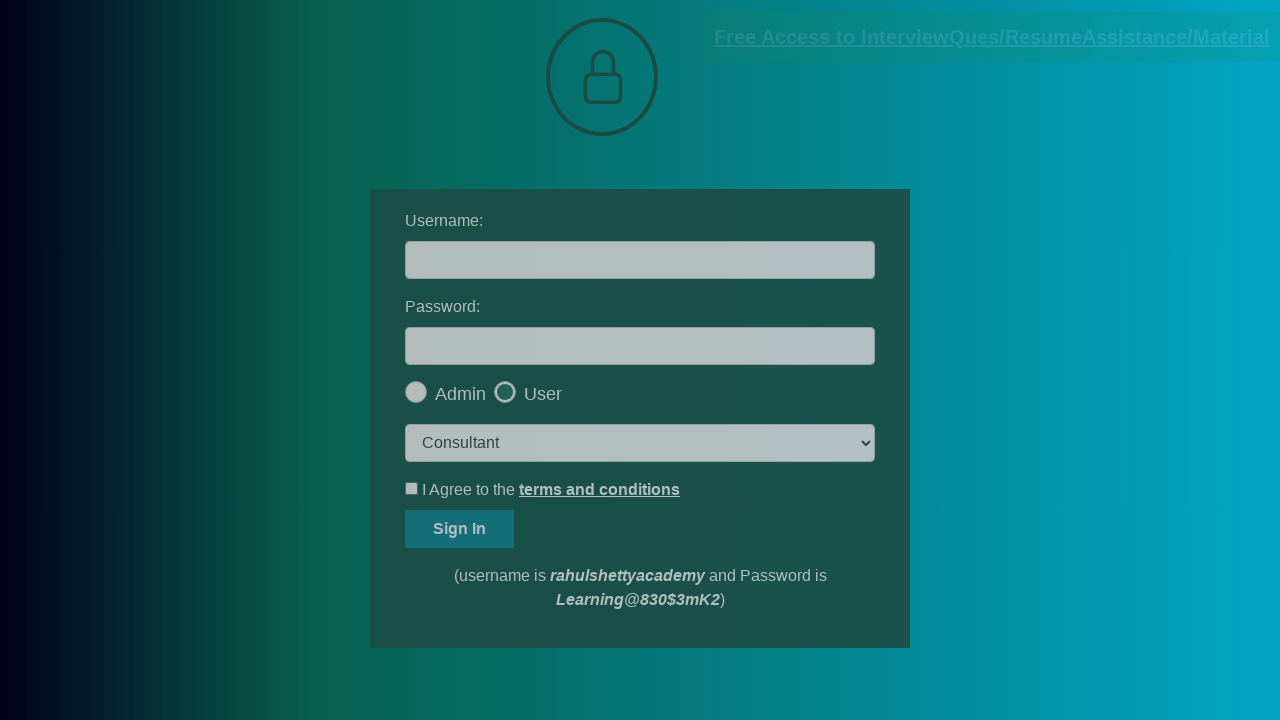

Clicked okay button in modal at (698, 144) on #okayBtn
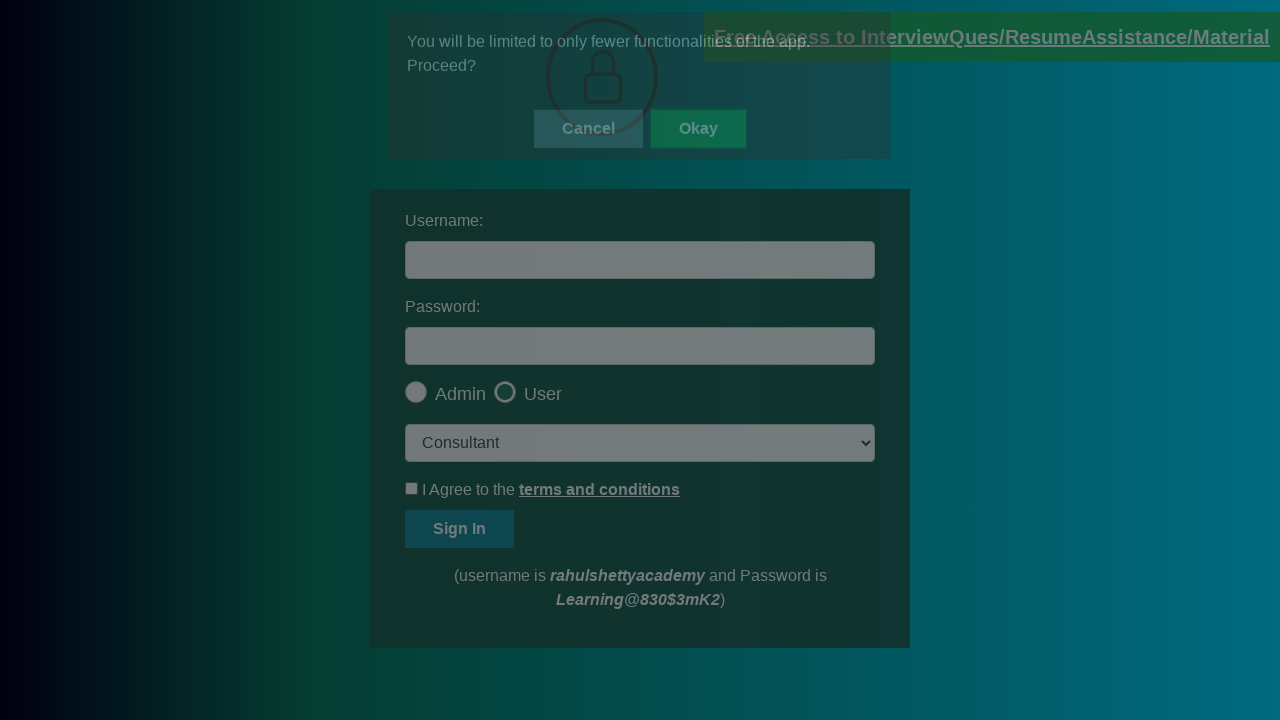

Verified radio button is visible
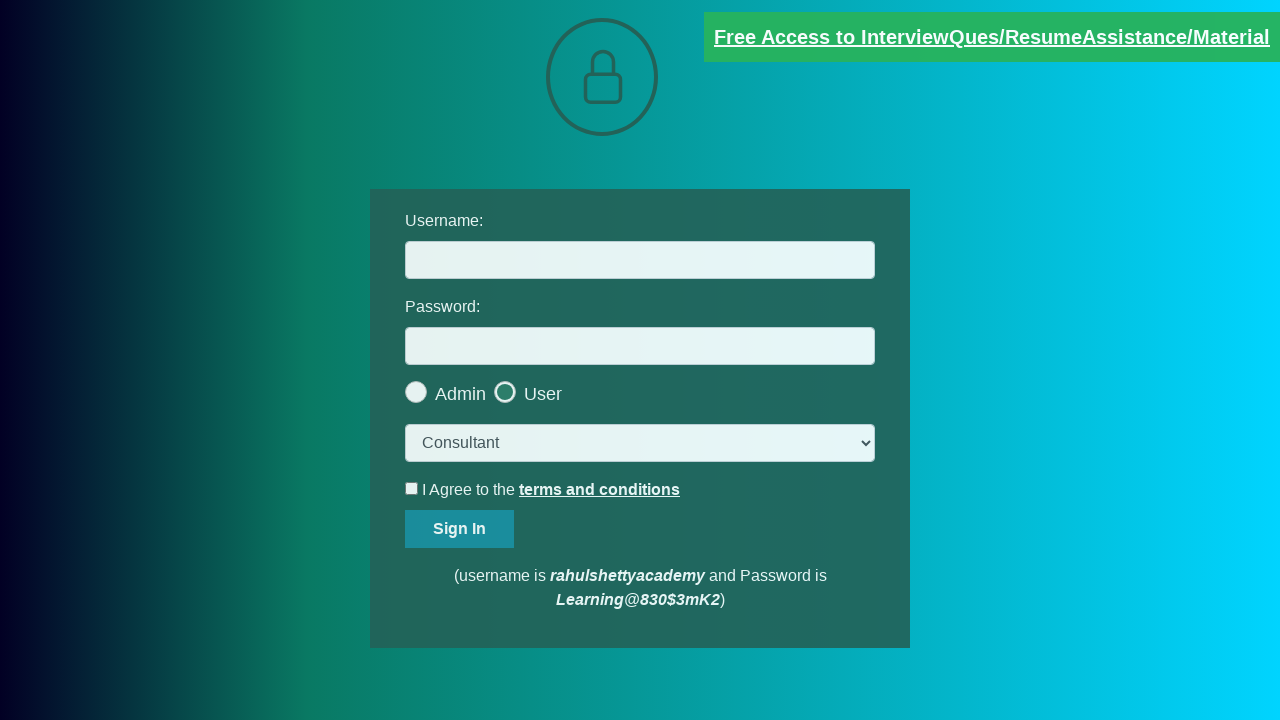

Clicked terms checkbox to check it at (412, 488) on #terms
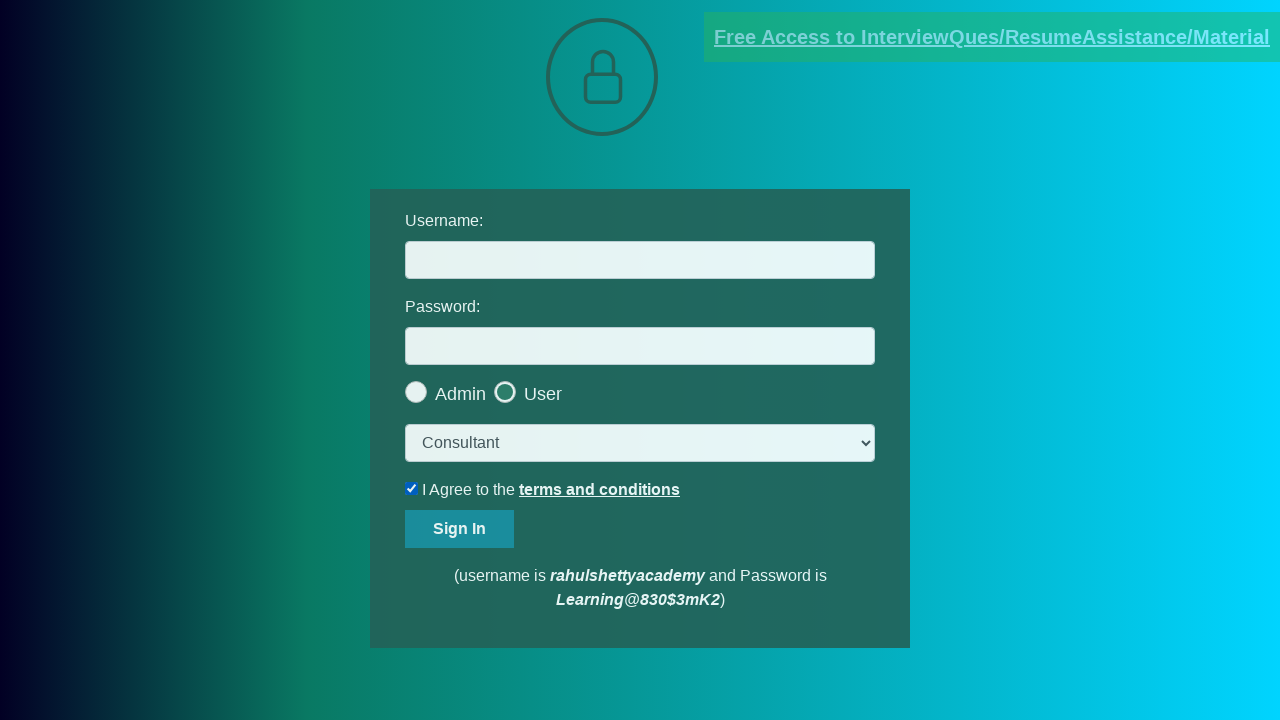

Unchecked the terms checkbox at (412, 488) on #terms
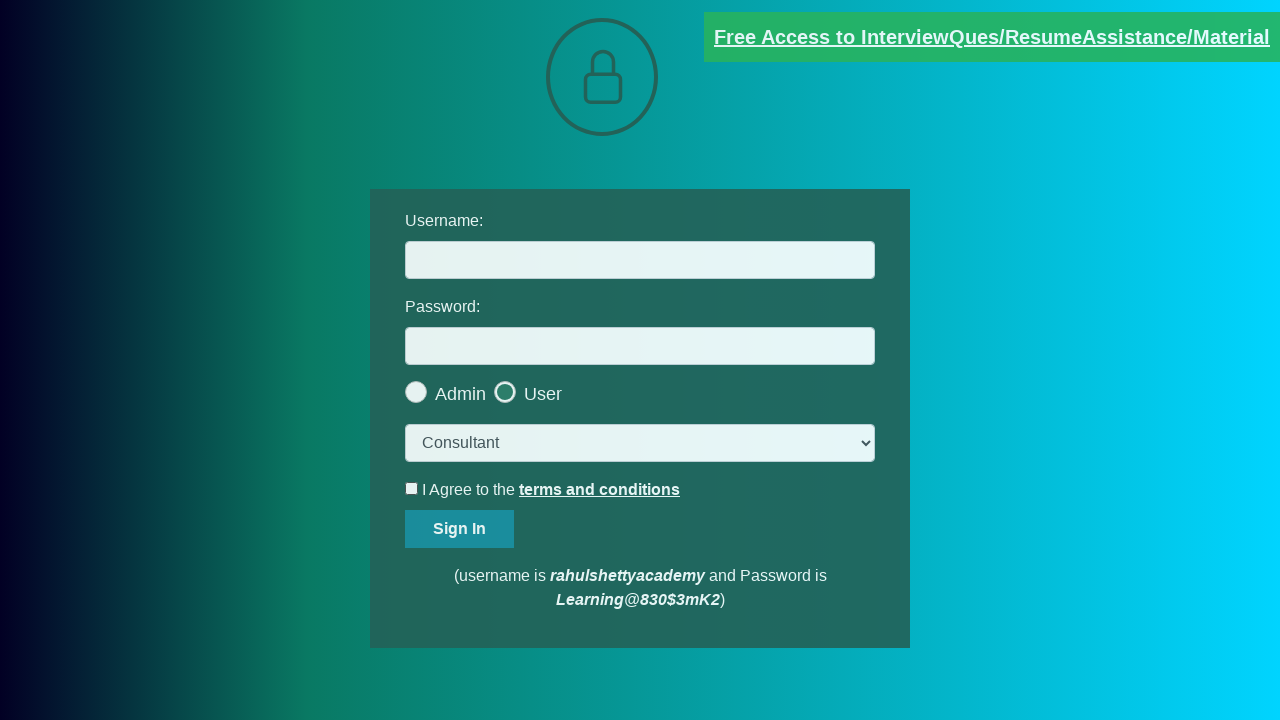

Verified document link with 'documents-request' attribute is visible
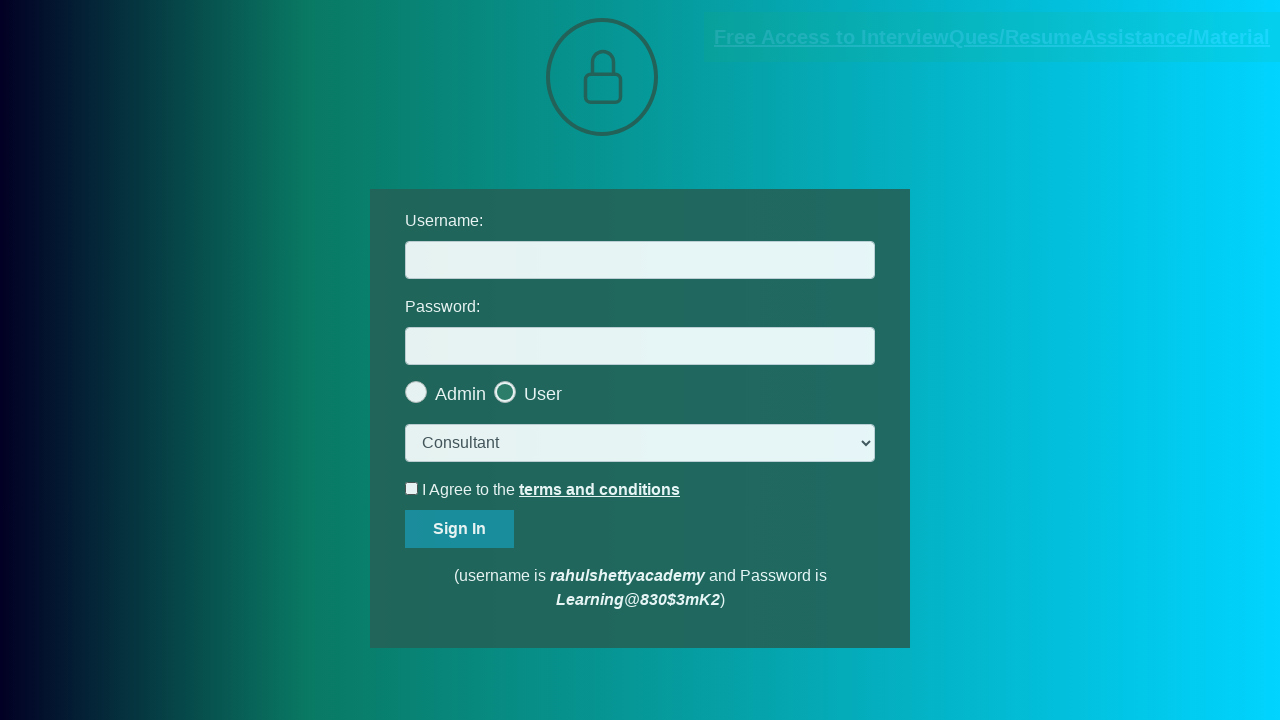

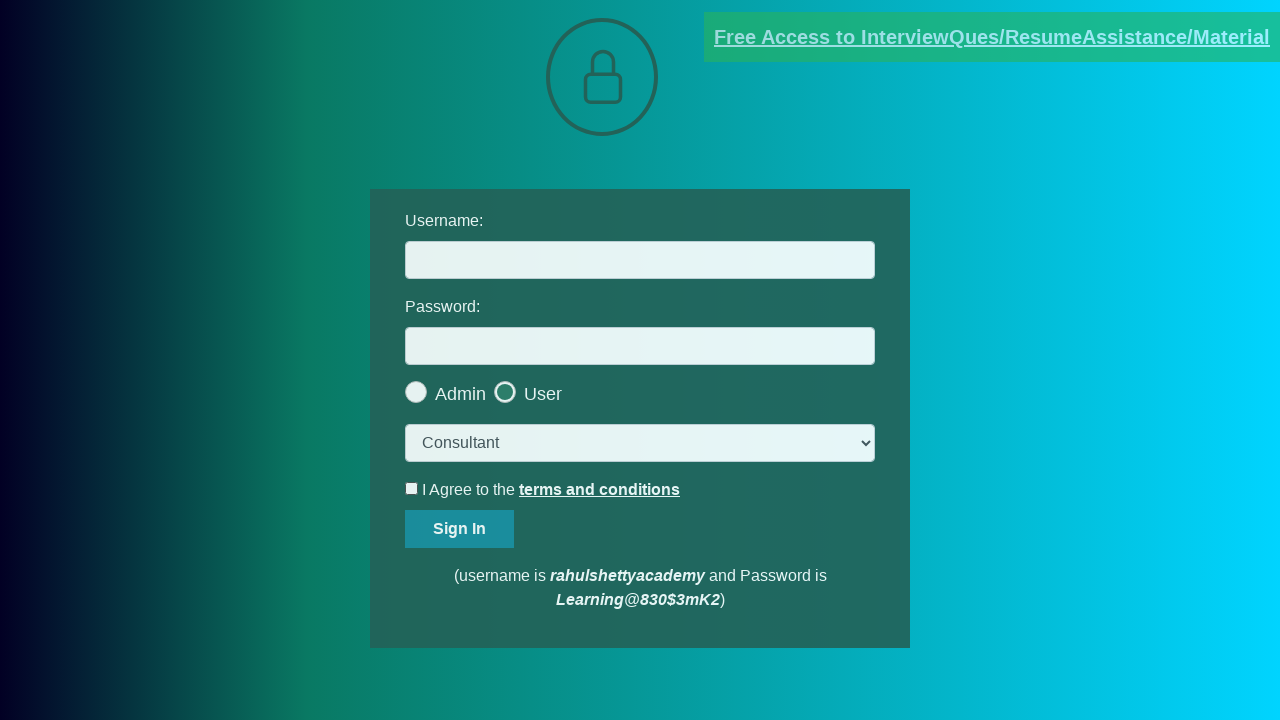